Navigates to the Advantage Online Shopping demo site and clicks on a popular item (product with id 16) to view its details.

Starting URL: https://advantageonlineshopping.com/#/

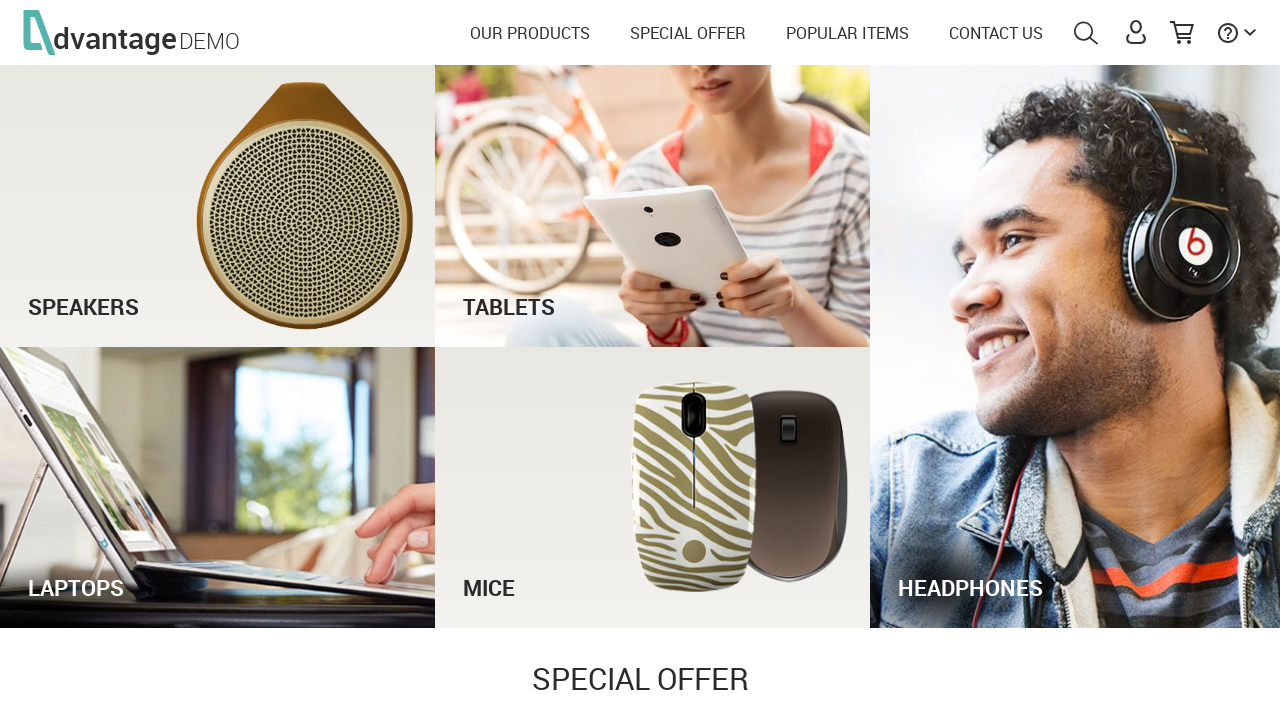

Waited for popular item with id 16 to be visible
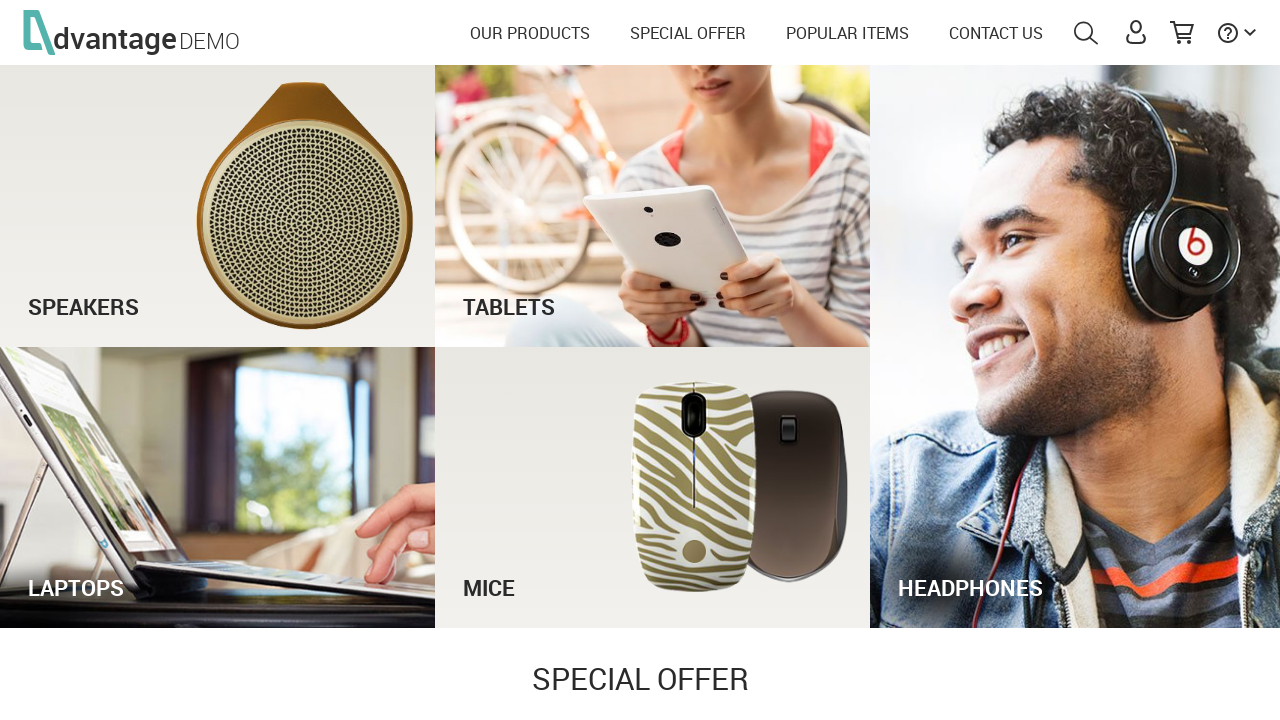

Clicked on popular item (product id 16) to view details at (205, 360) on #details_16
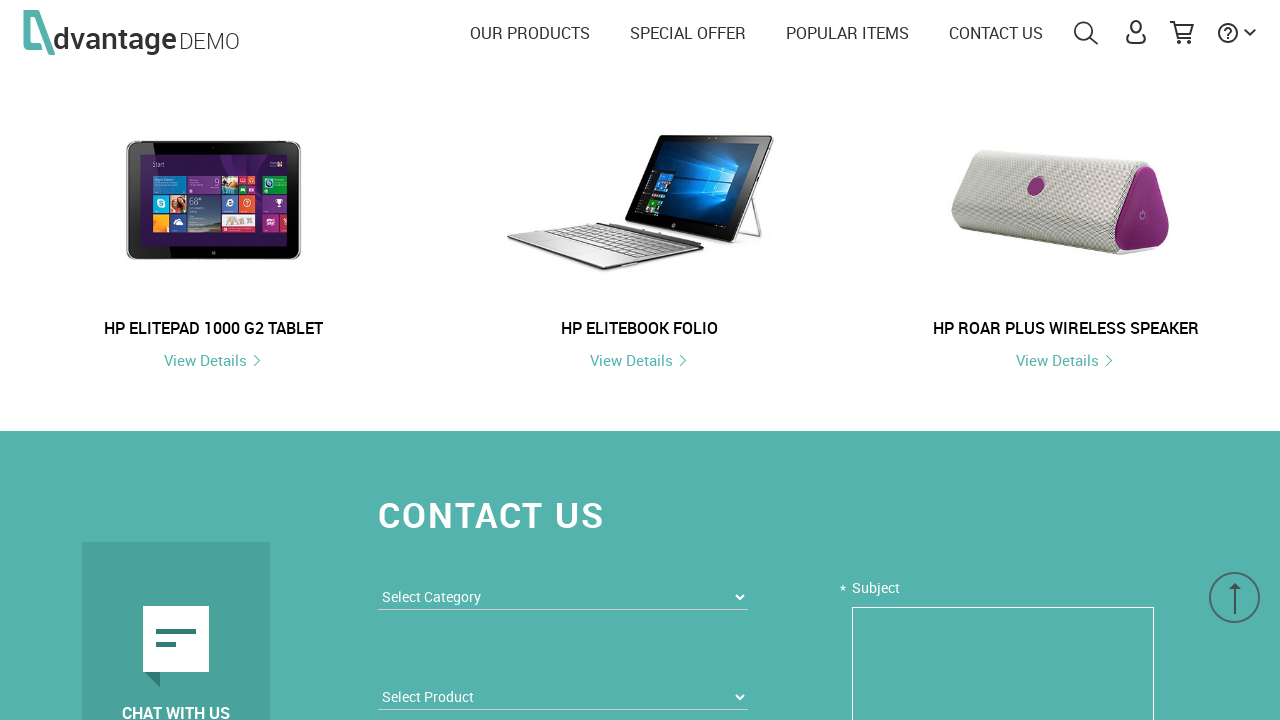

Product details page loaded successfully
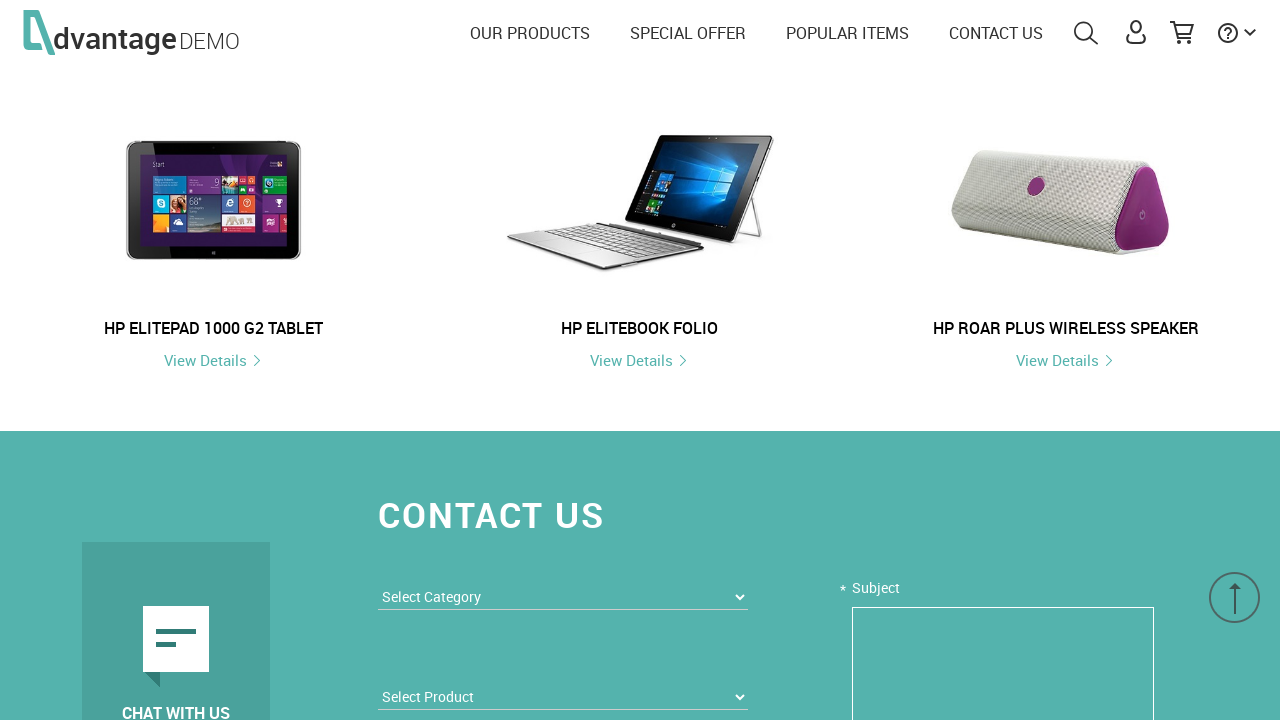

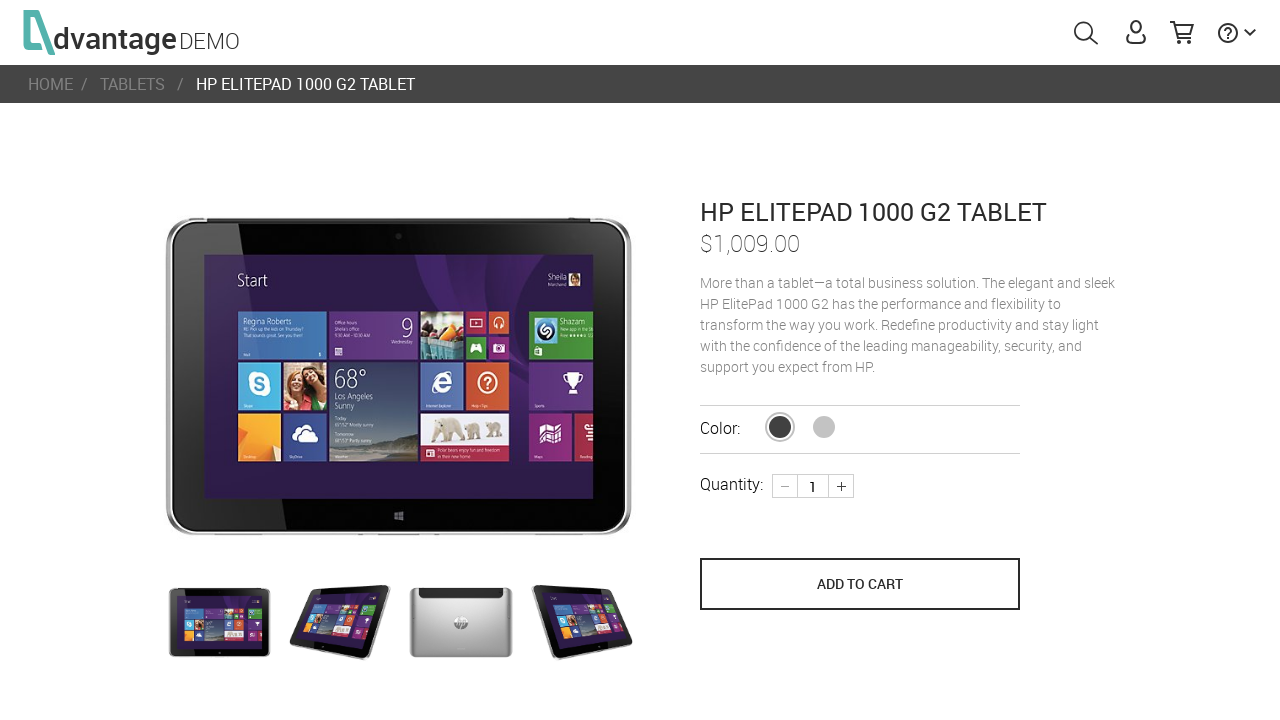